Tests delayed alert by clicking a button that triggers an alert after a delay, then accepting it

Starting URL: http://www.seleniumui.moderntester.pl/alerts.php

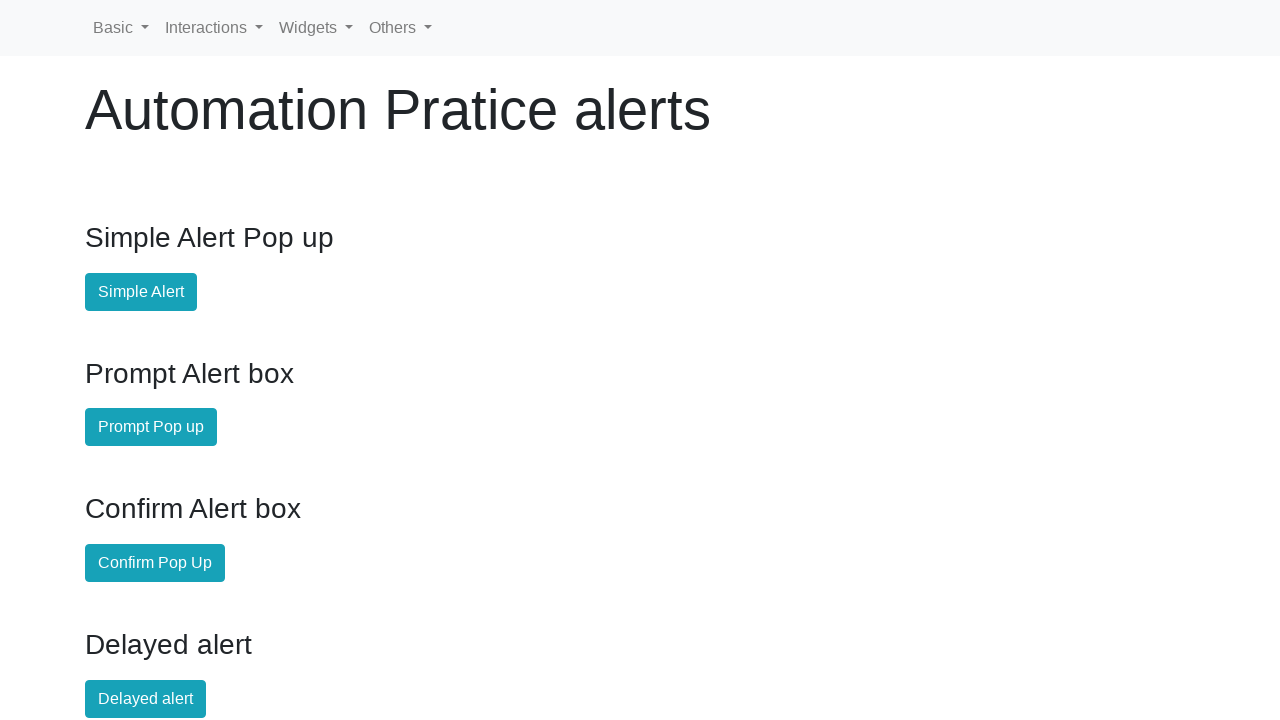

Set up dialog handler to automatically accept alerts
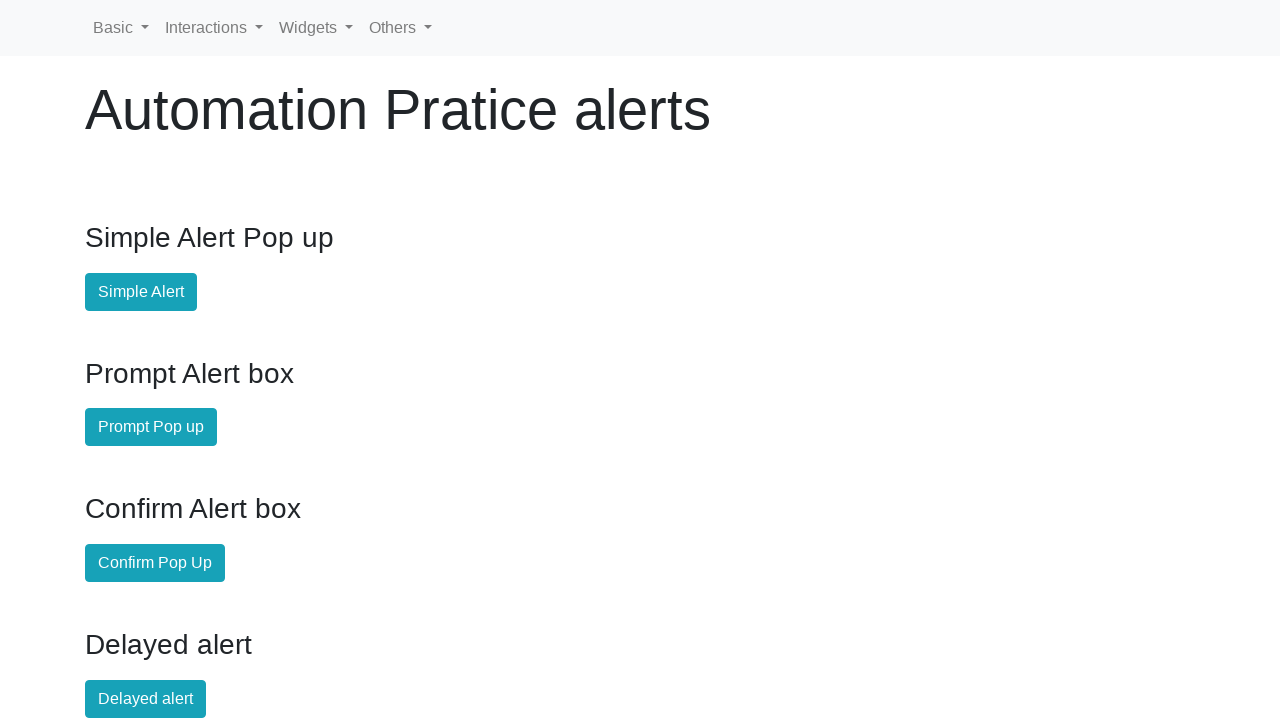

Clicked button to trigger delayed alert at (146, 699) on #delayed-alert
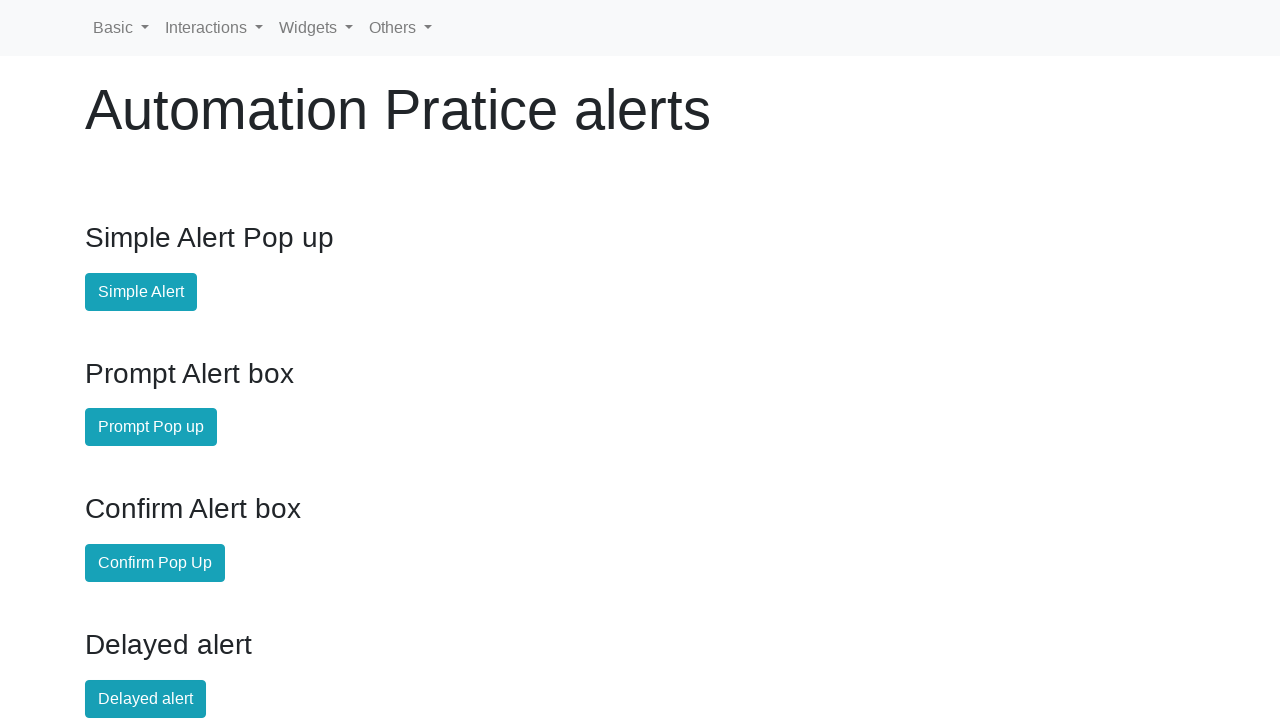

Waited for delayed alert to appear and be accepted
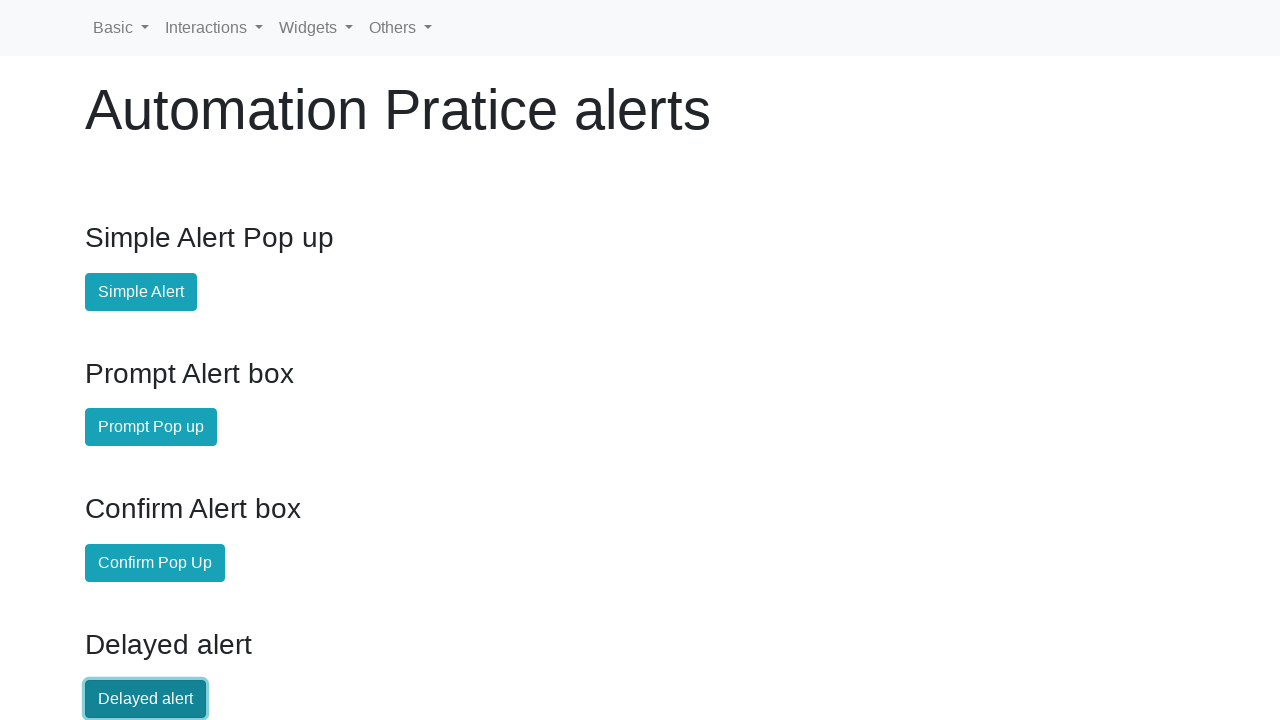

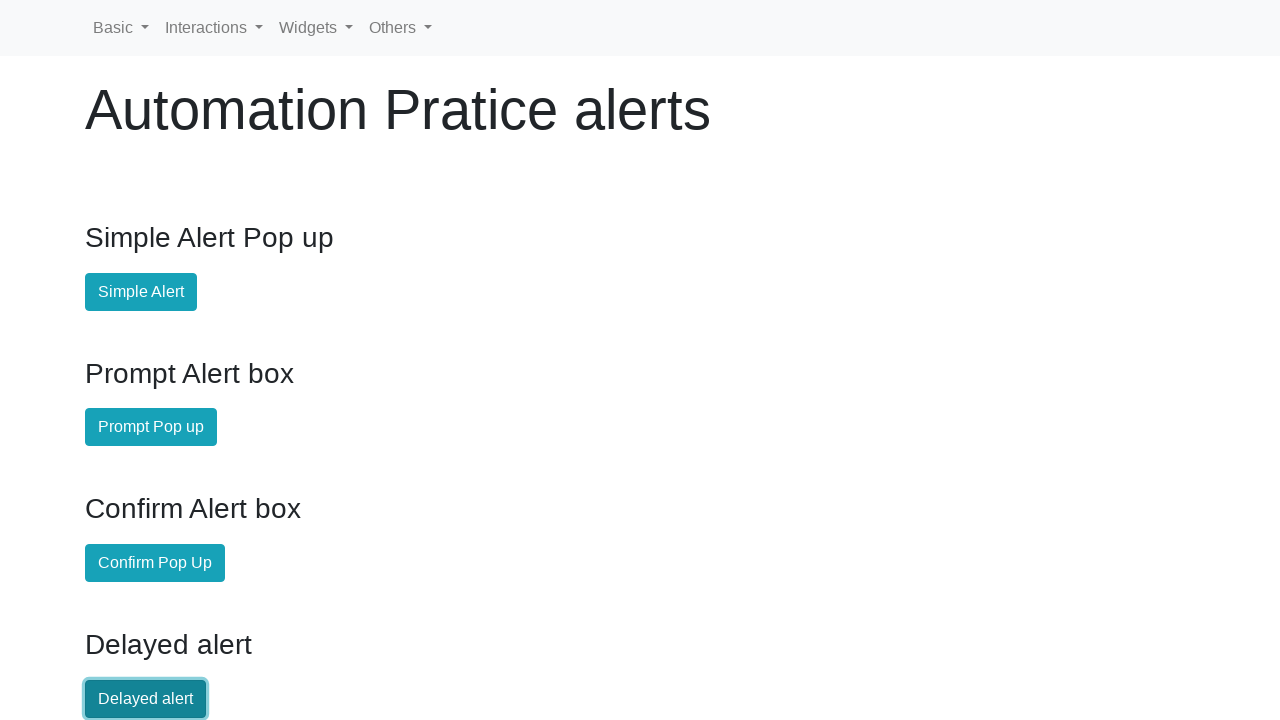